Checks multiple checkboxes on the registration form

Starting URL: http://demo.automationtesting.in/Register.html

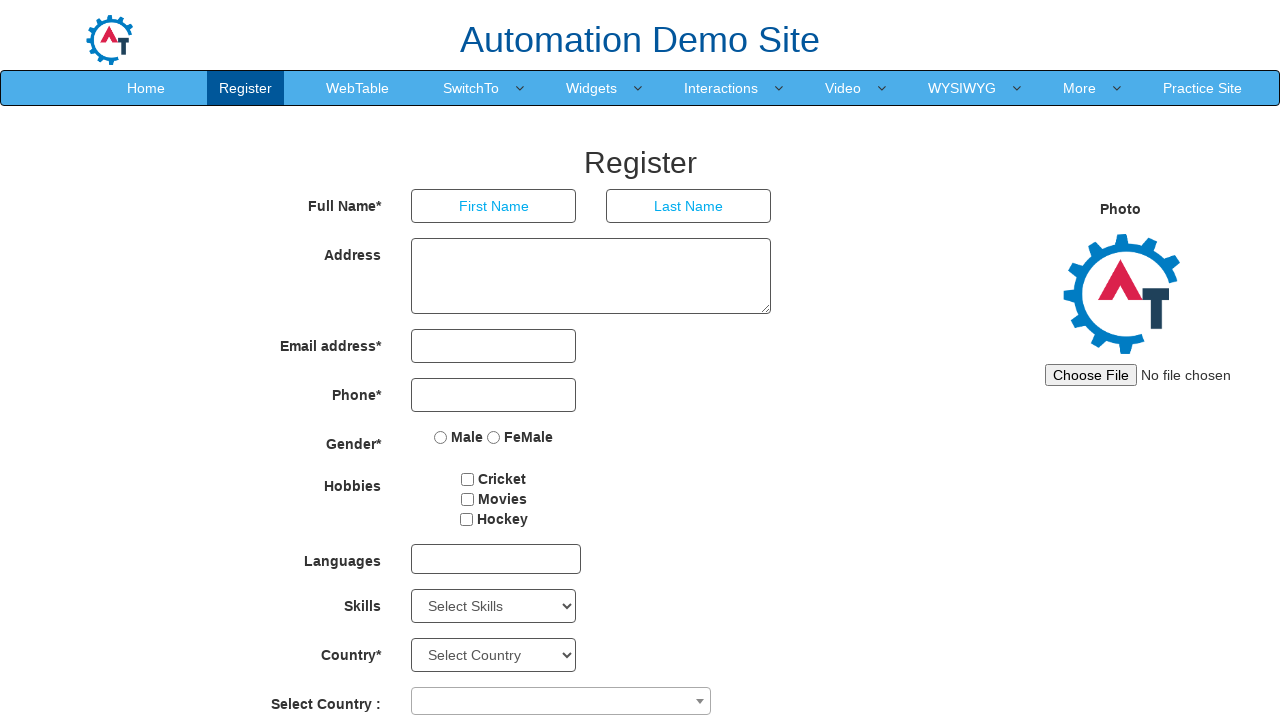

Clicked checkbox 1 on registration form at (468, 479) on xpath=//input[@id='checkbox1']
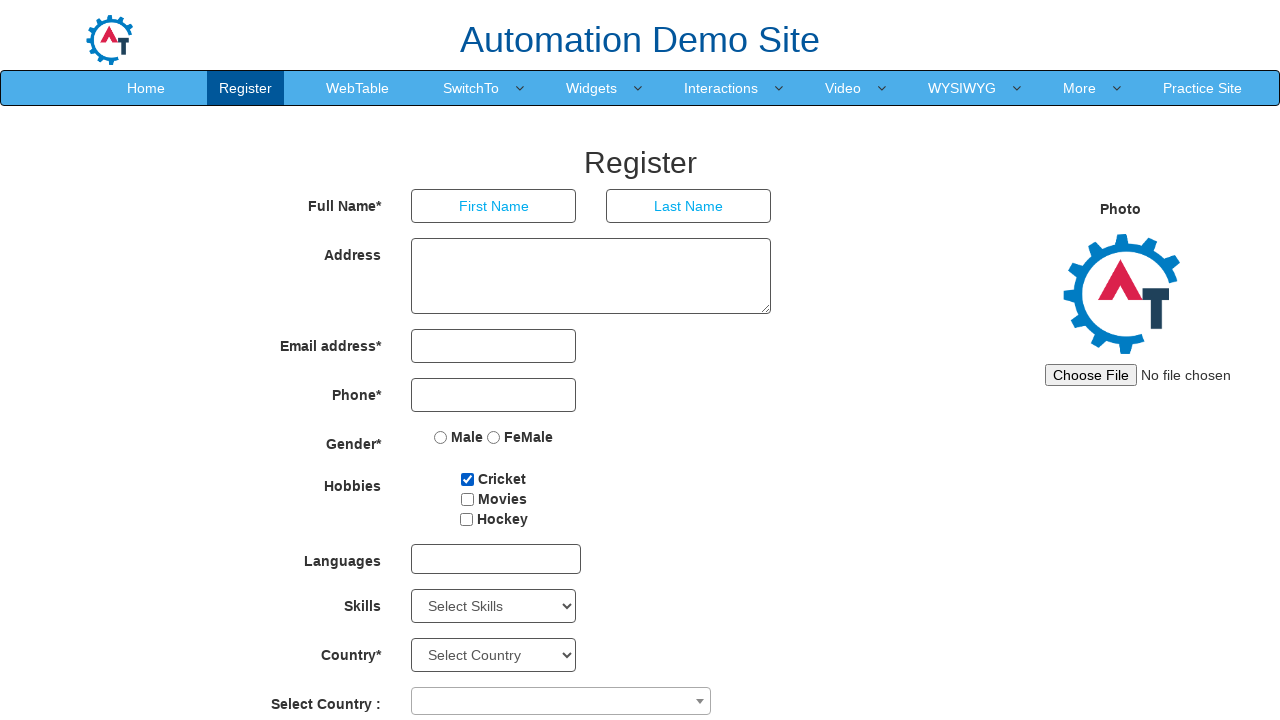

Clicked checkbox 2 on registration form at (467, 499) on xpath=//input[@id='checkbox2']
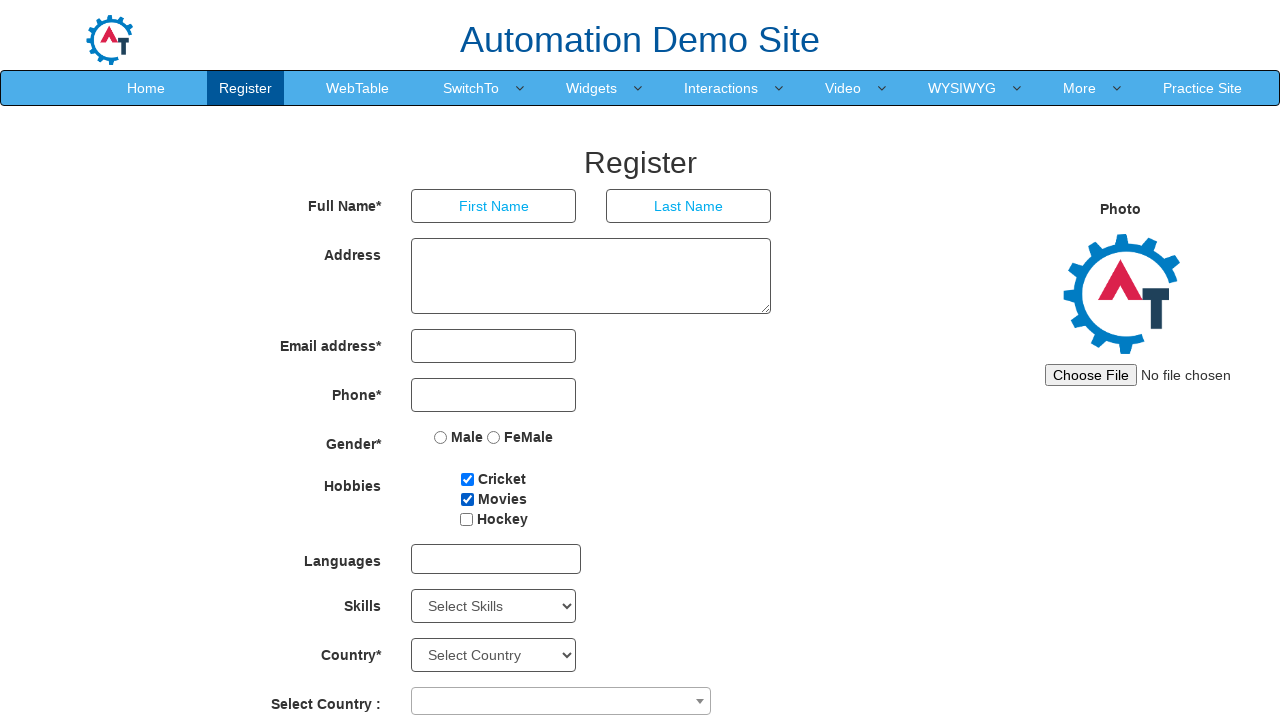

Clicked checkbox 3 on registration form at (466, 519) on xpath=//input[@id='checkbox3']
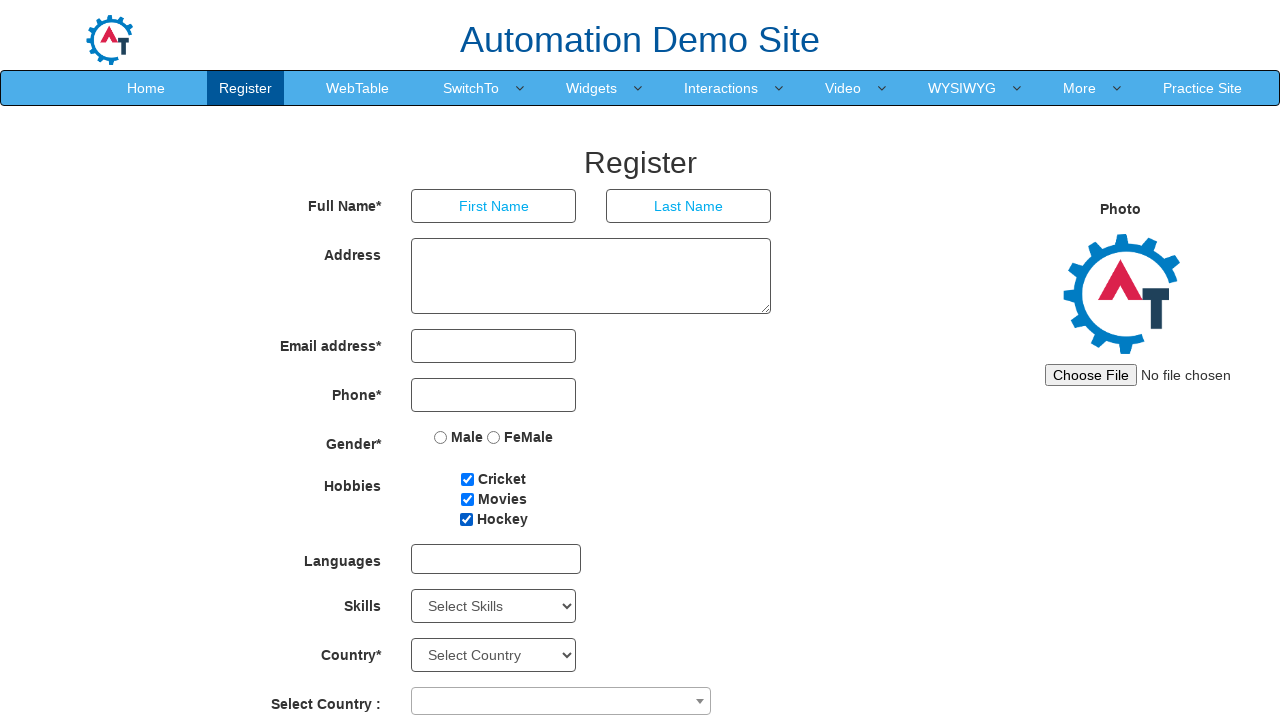

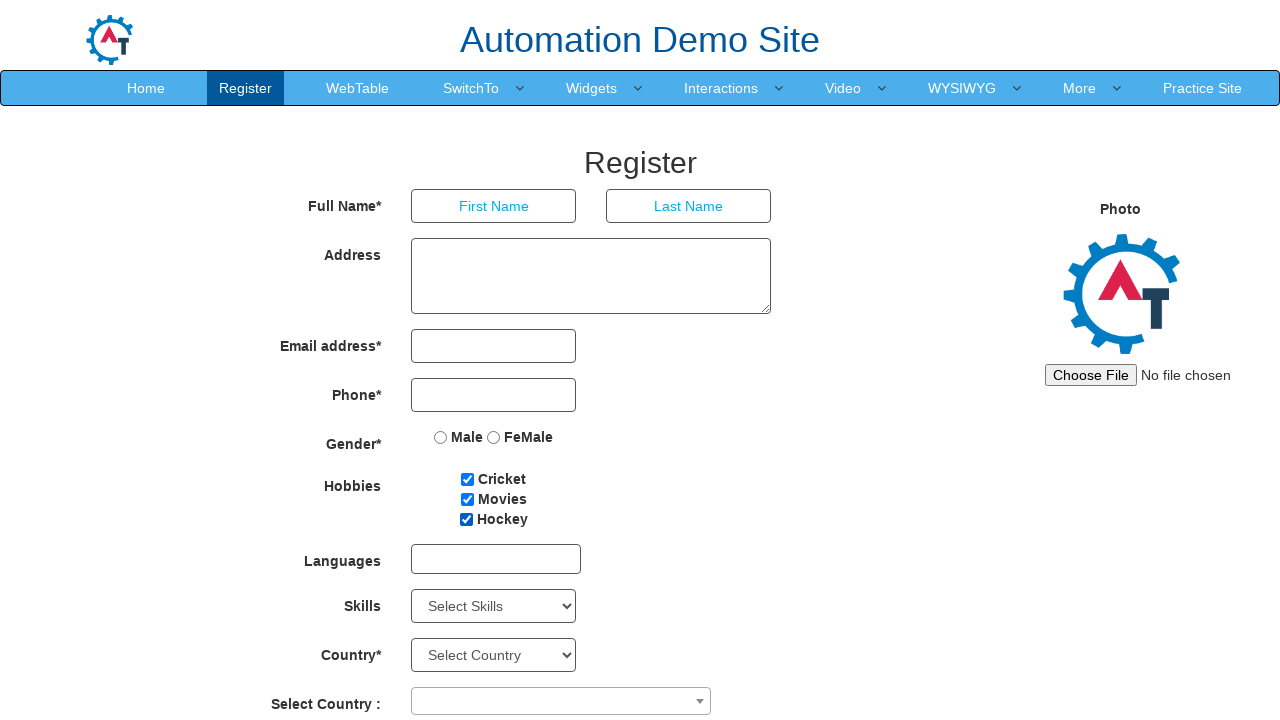